Simple test that navigates to the Insider homepage and verifies the page title contains "Insider"

Starting URL: https://useinsider.com/

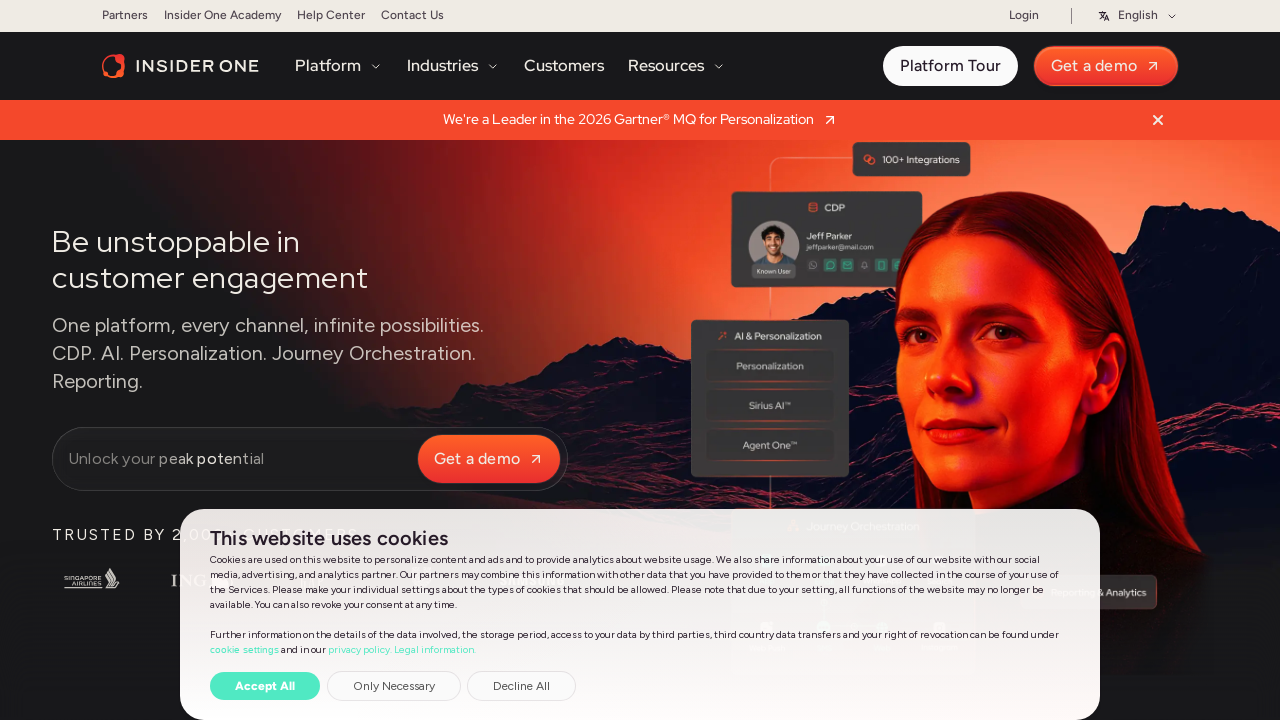

Navigated to Insider homepage
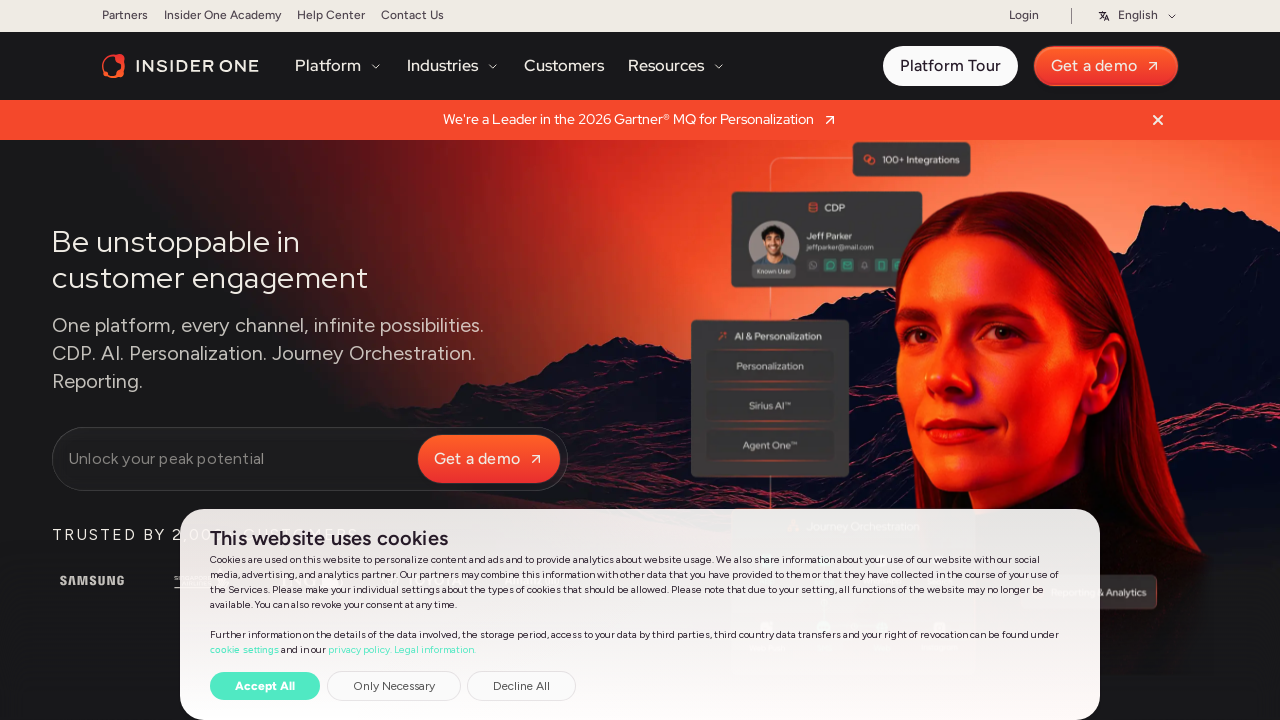

Verified page title contains 'Insider'
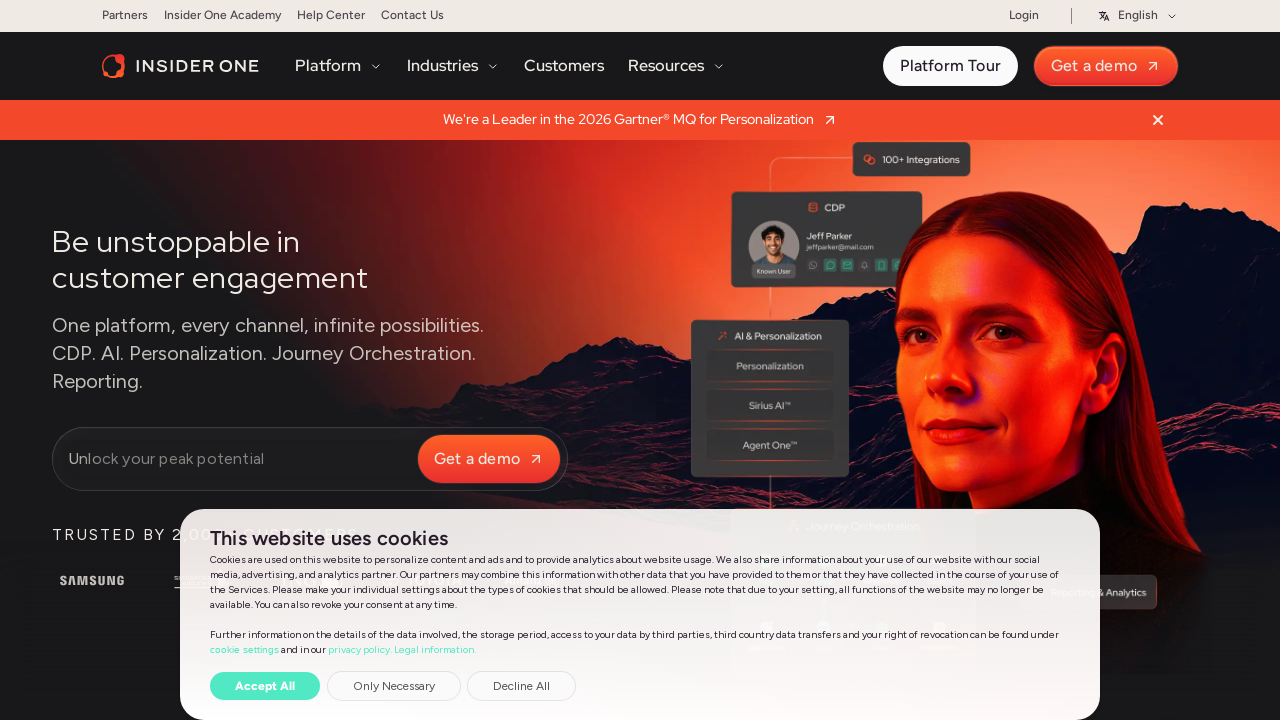

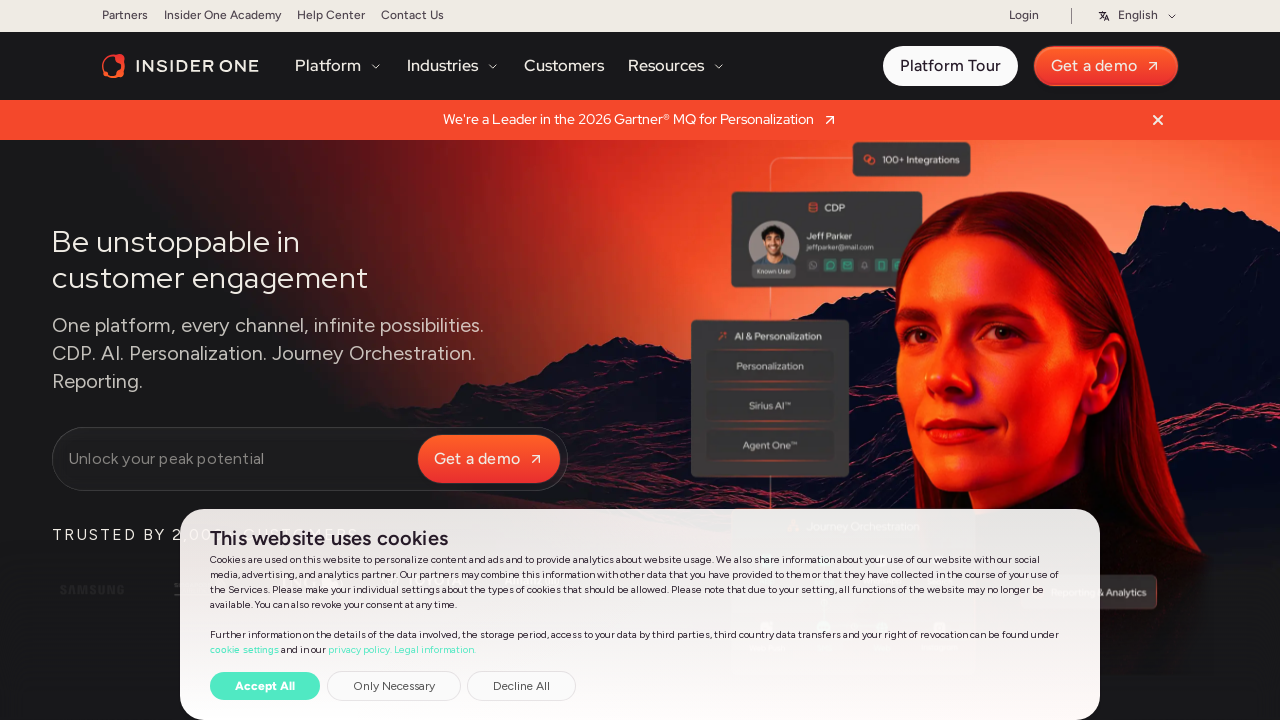